Tests mobile navigation by clicking features link on mobile viewport

Starting URL: https://3mpwrapp.github.io

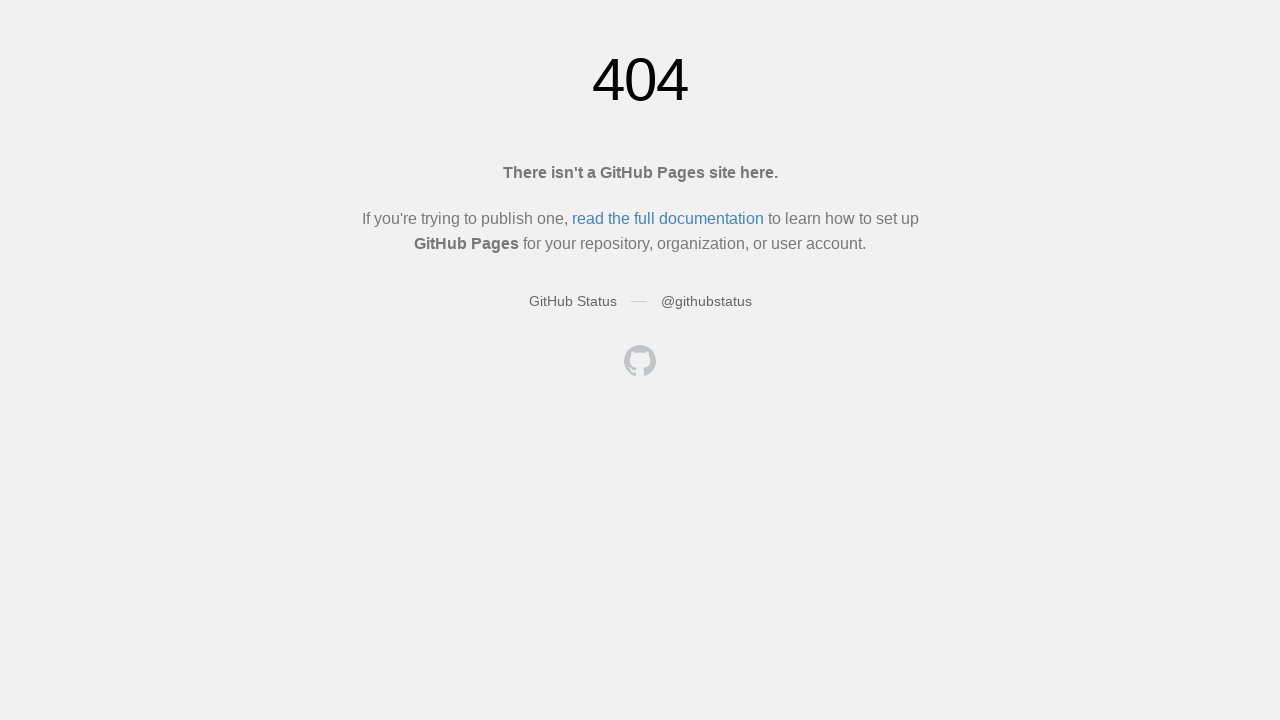

Set mobile viewport to 375x667
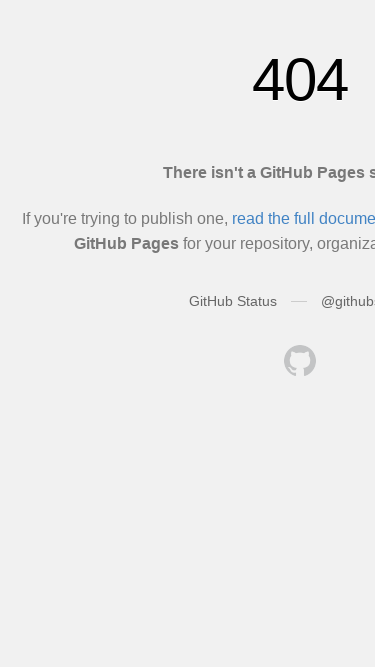

Reloaded page to apply mobile viewport
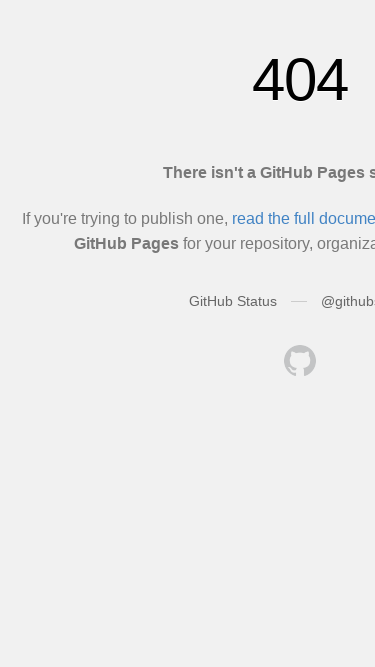

Located Features link on mobile viewport
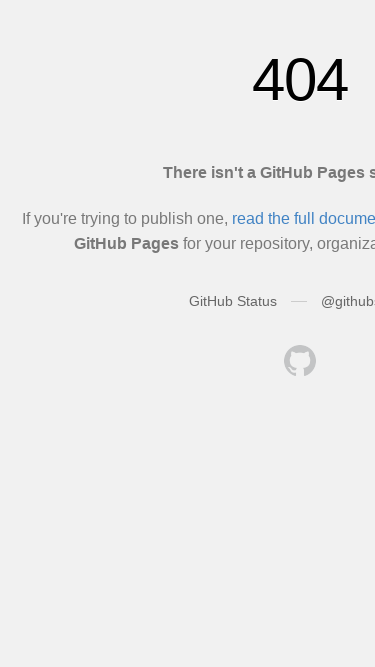

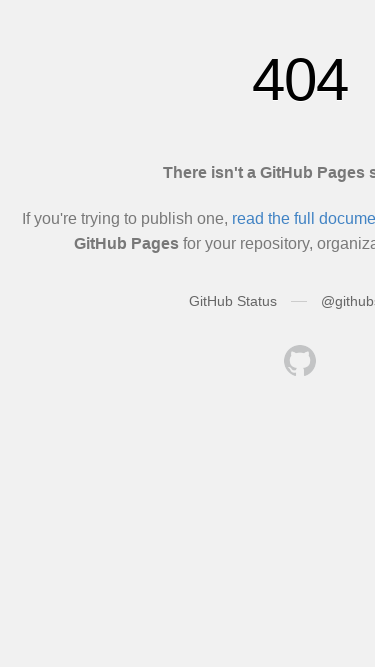